Tests that entered text is trimmed when editing a todo item

Starting URL: https://demo.playwright.dev/todomvc

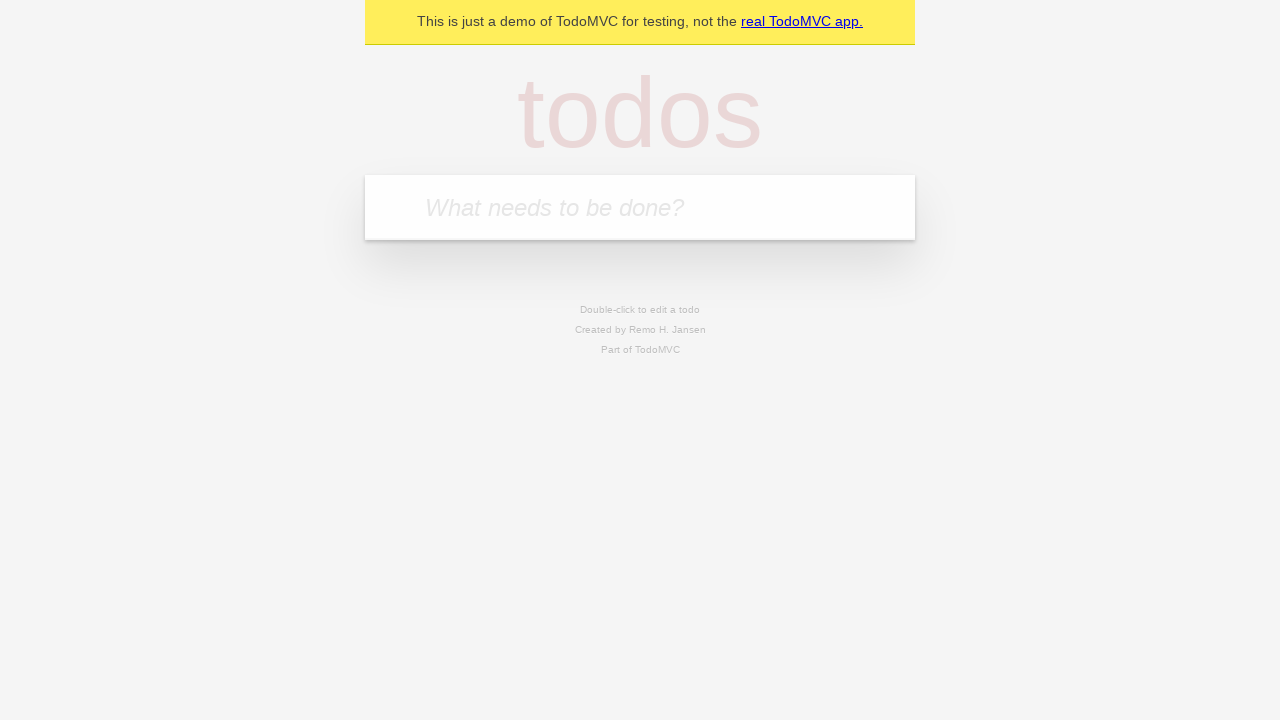

Filled todo input with 'buy some cheese' on internal:attr=[placeholder="What needs to be done?"i]
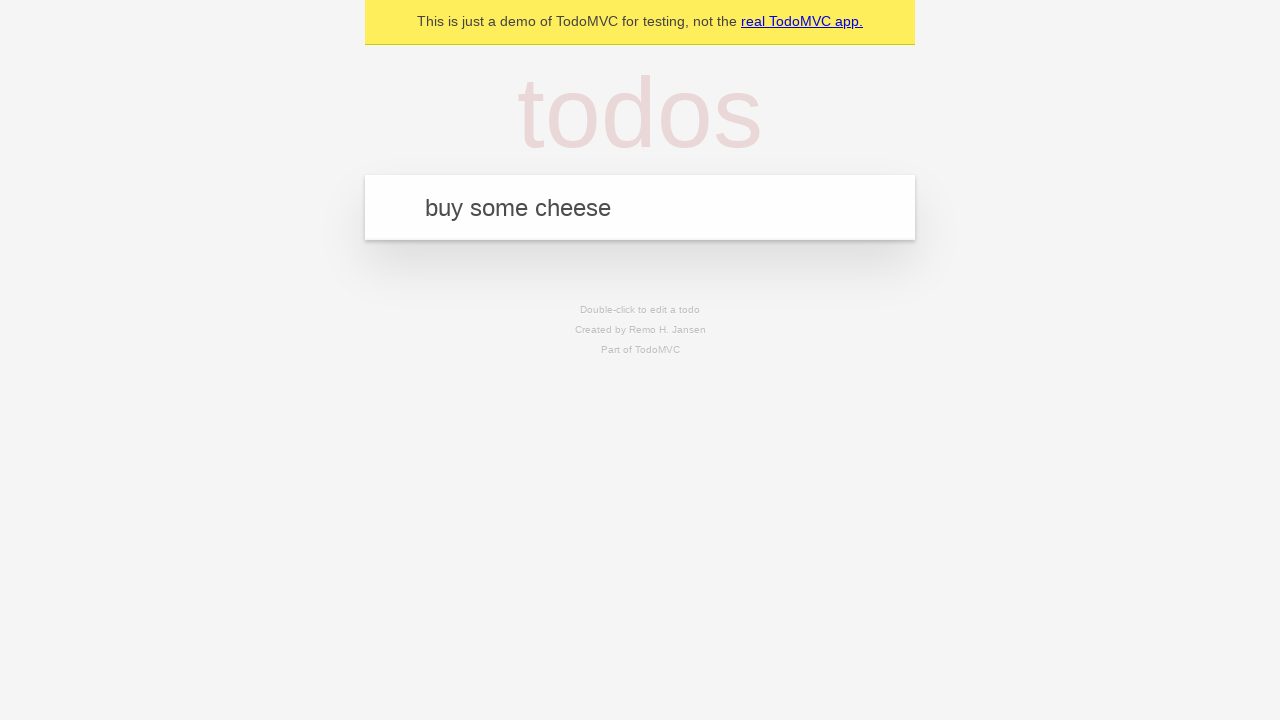

Pressed Enter to create todo 'buy some cheese' on internal:attr=[placeholder="What needs to be done?"i]
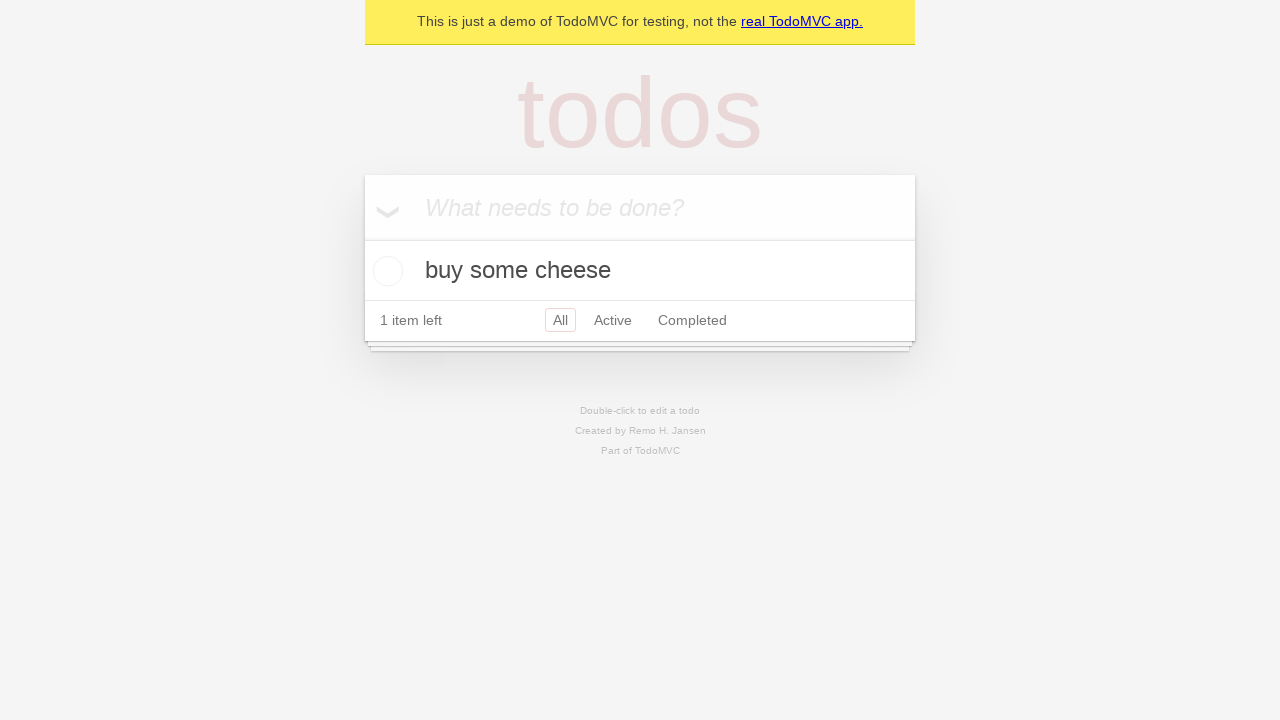

Filled todo input with 'feed the cat' on internal:attr=[placeholder="What needs to be done?"i]
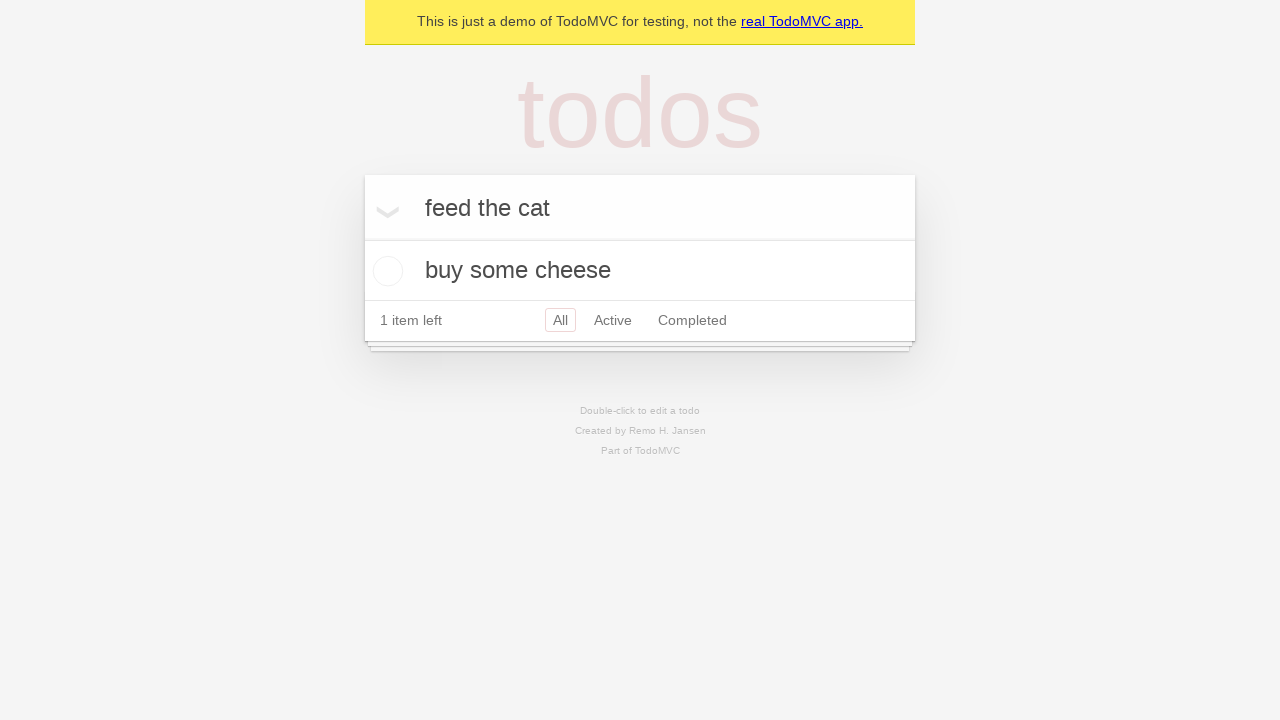

Pressed Enter to create todo 'feed the cat' on internal:attr=[placeholder="What needs to be done?"i]
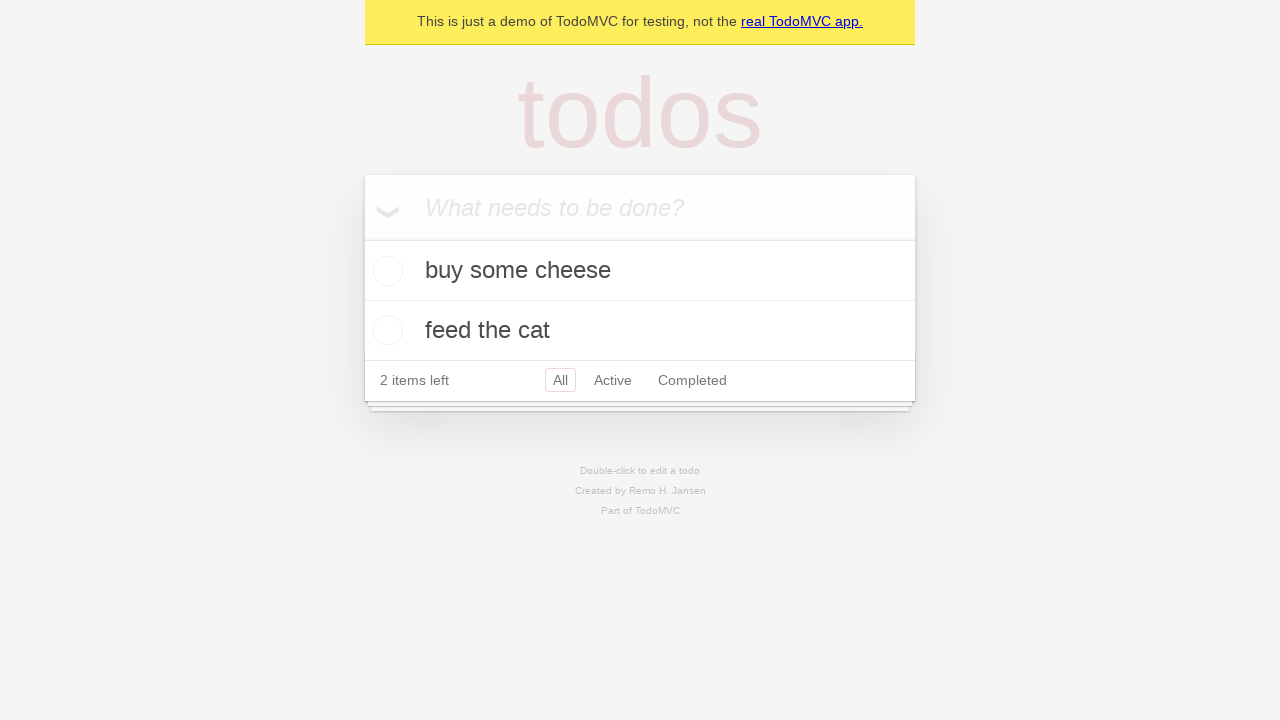

Filled todo input with 'book a doctors appointment' on internal:attr=[placeholder="What needs to be done?"i]
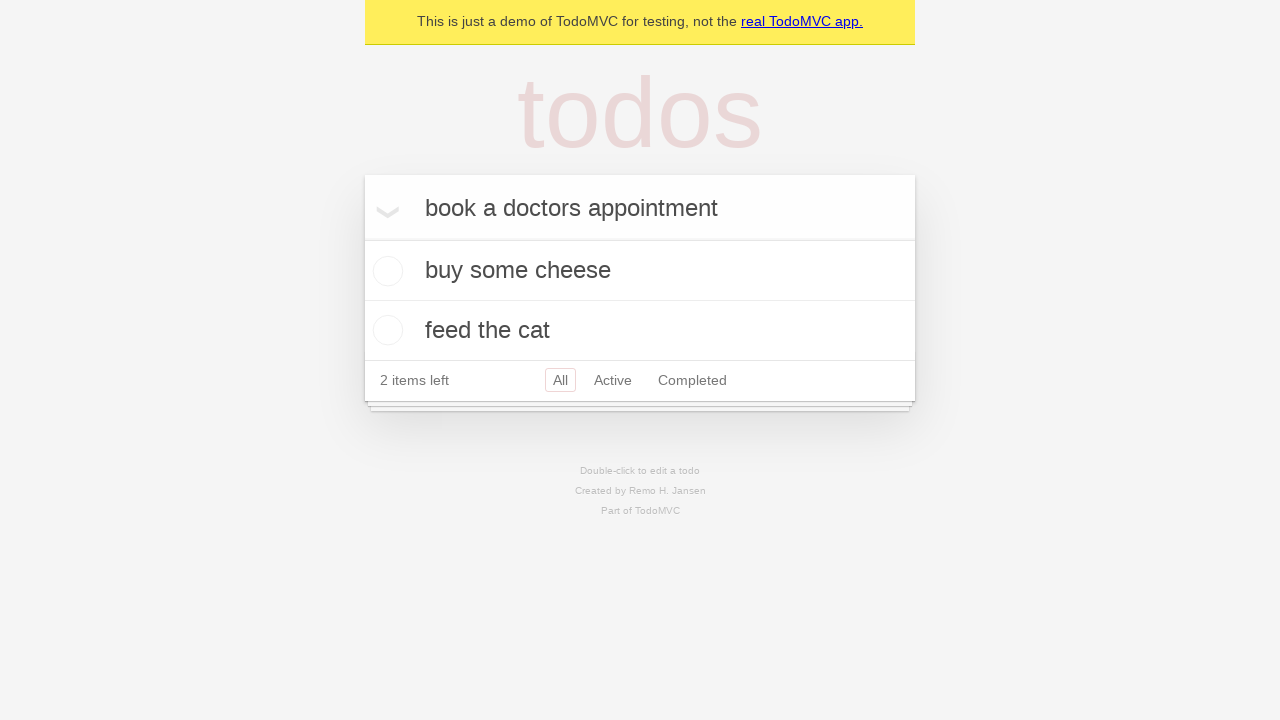

Pressed Enter to create todo 'book a doctors appointment' on internal:attr=[placeholder="What needs to be done?"i]
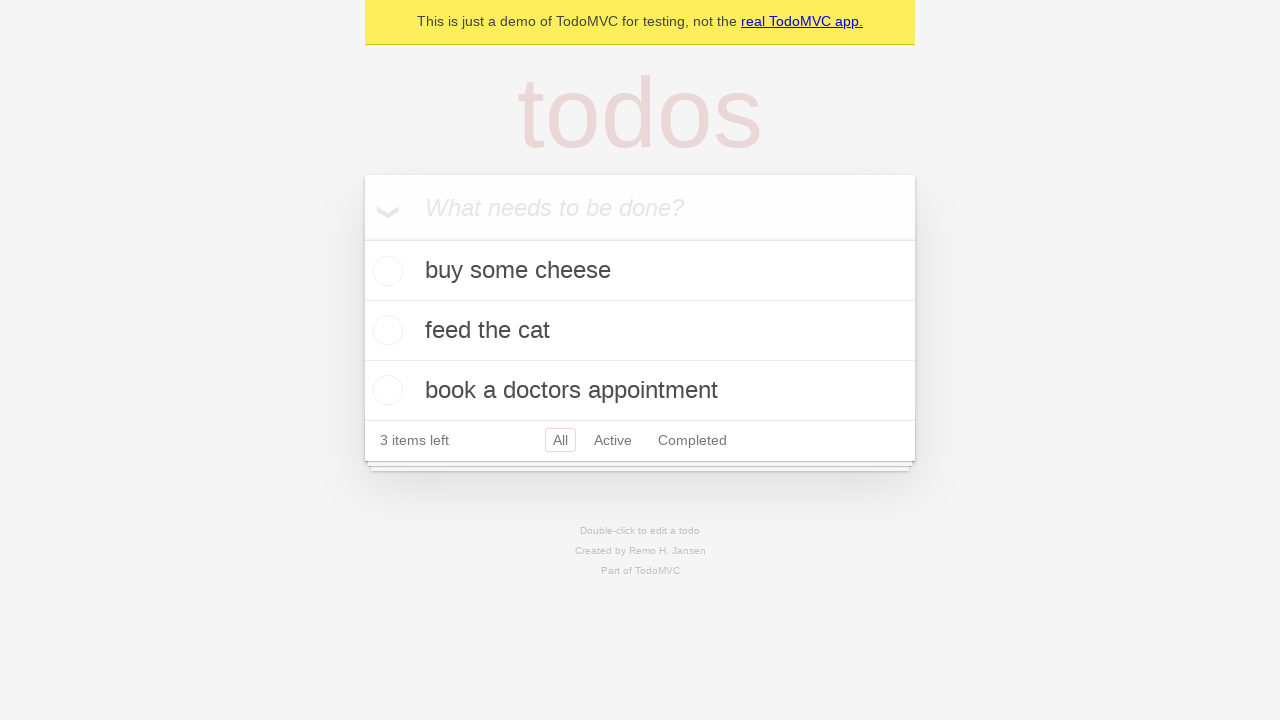

Waited for third todo item to be created
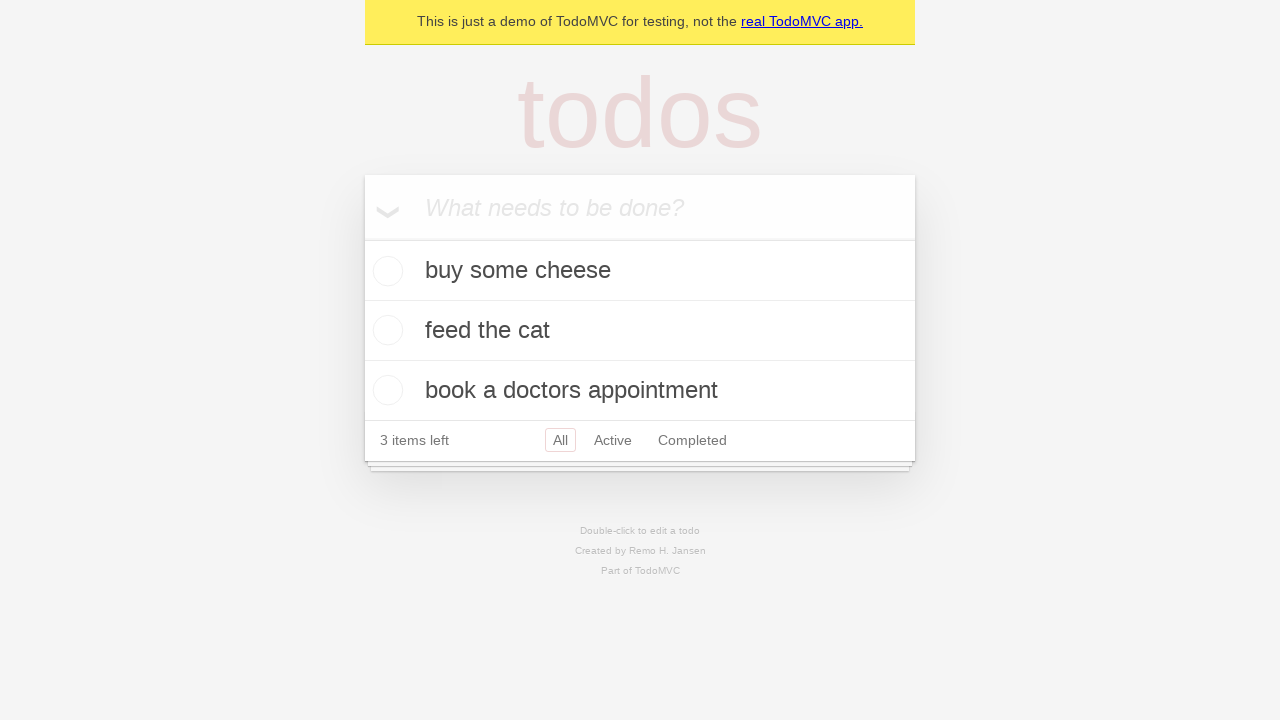

Double-clicked second todo item to enter edit mode at (640, 331) on internal:testid=[data-testid="todo-item"s] >> nth=1
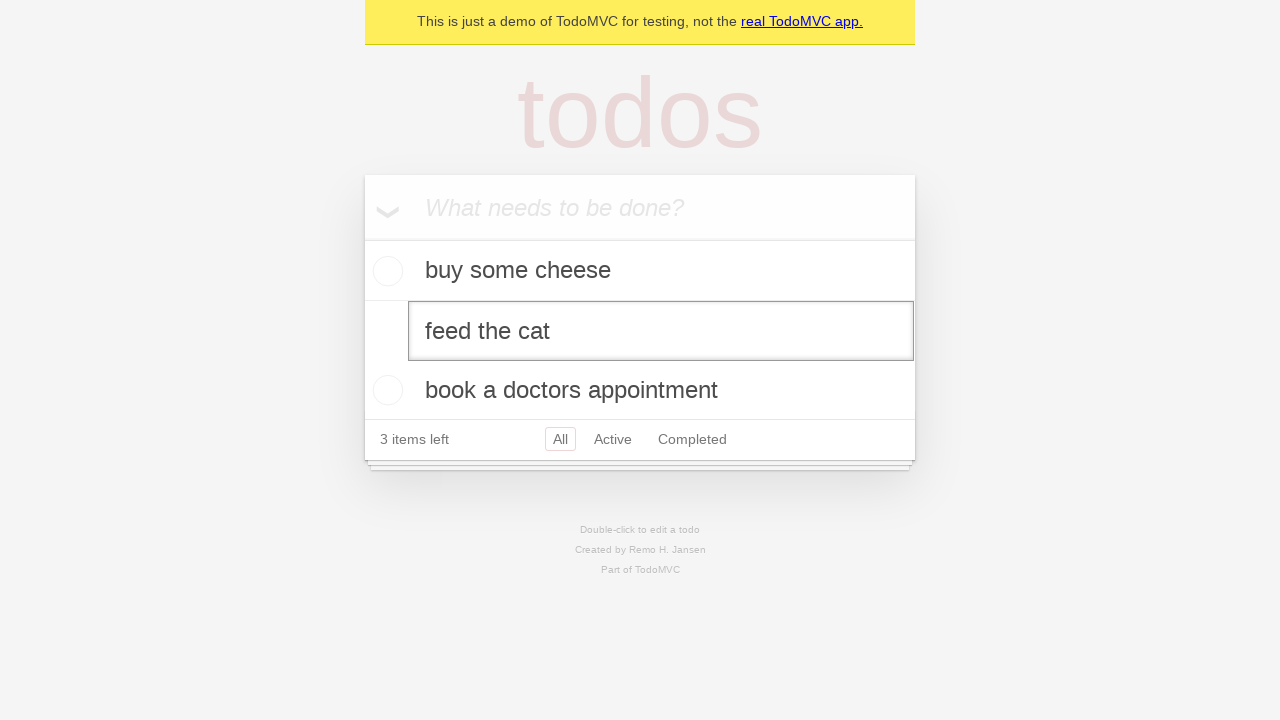

Filled edit field with text containing leading and trailing spaces on internal:testid=[data-testid="todo-item"s] >> nth=1 >> internal:role=textbox[nam
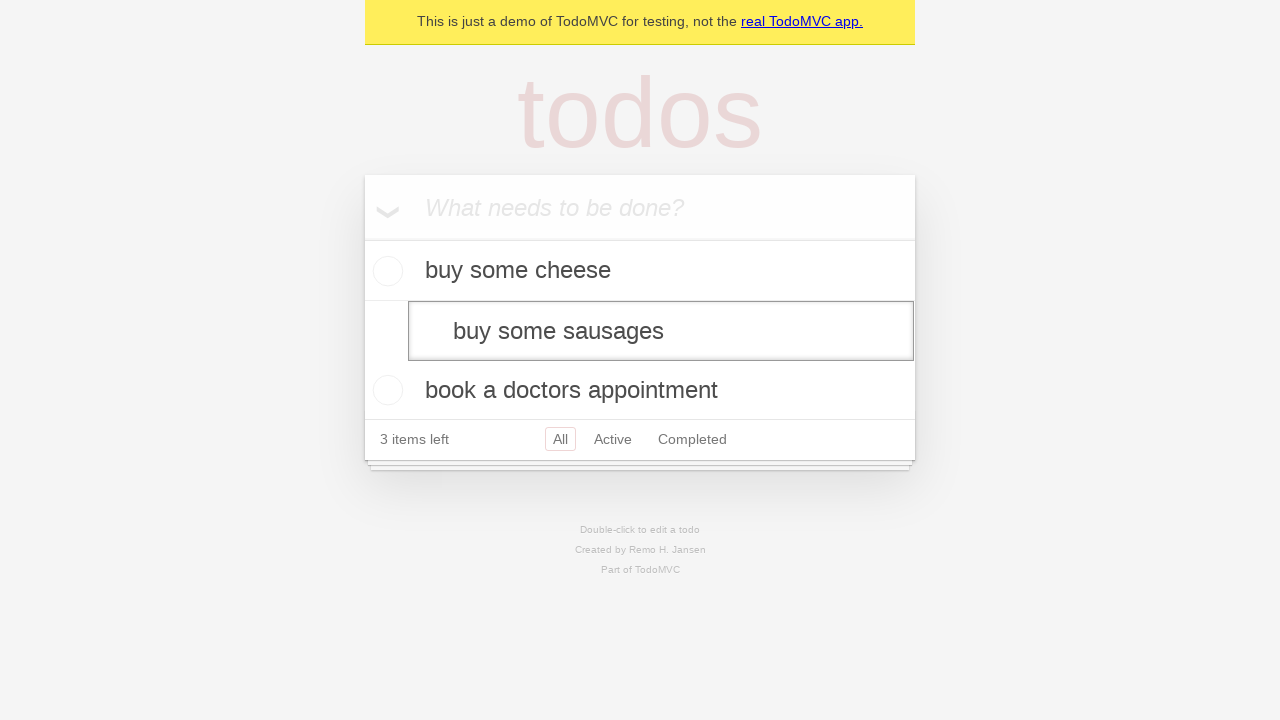

Pressed Enter to confirm edit and verify text is trimmed on internal:testid=[data-testid="todo-item"s] >> nth=1 >> internal:role=textbox[nam
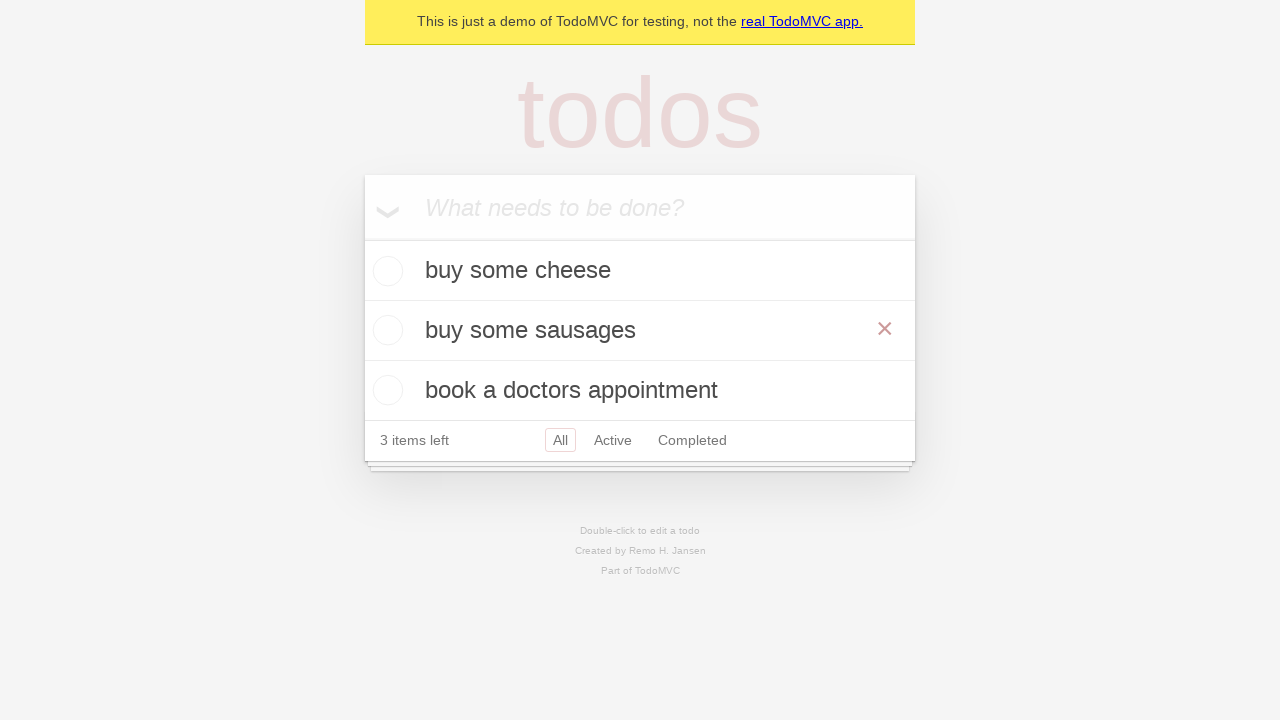

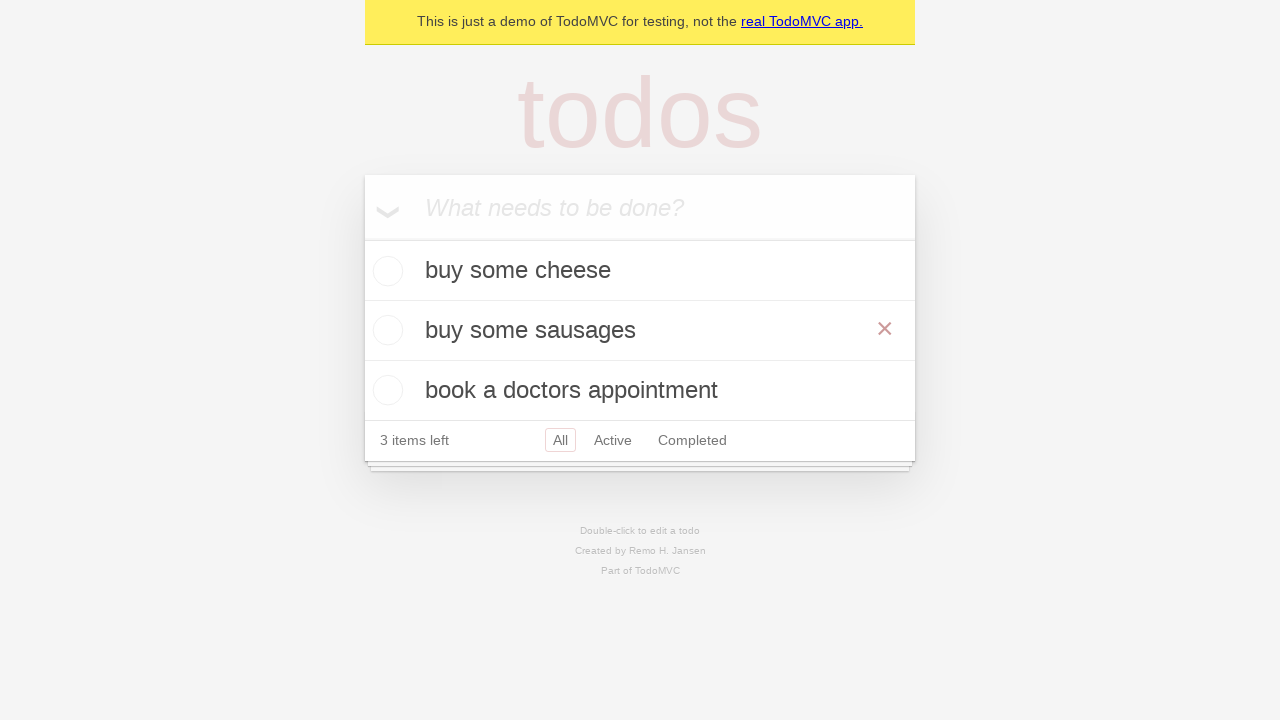